Tests the sorting functionality of a vegetable/fruit table by clicking the sort header and verifying the items are sorted alphabetically

Starting URL: https://rahulshettyacademy.com/seleniumPractise/#/offers

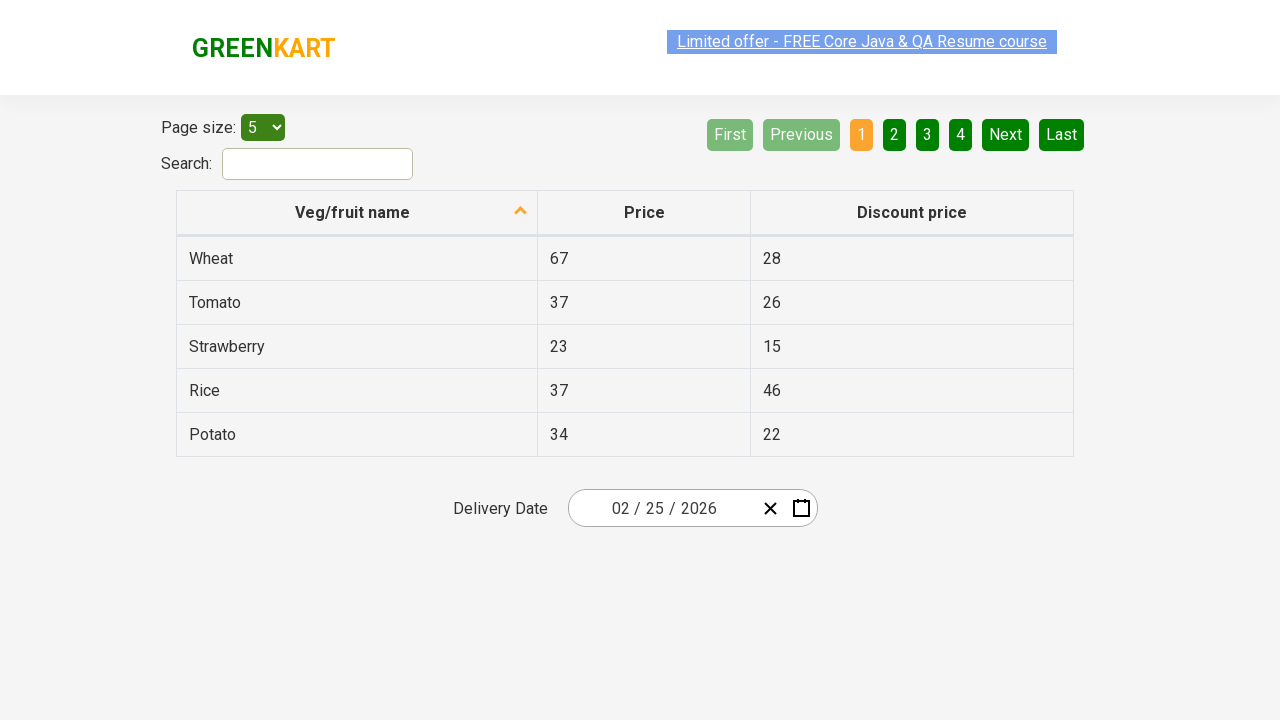

Clicked on 'Veg/fruit name' header to sort table at (353, 212) on xpath=//span[text()='Veg/fruit name']
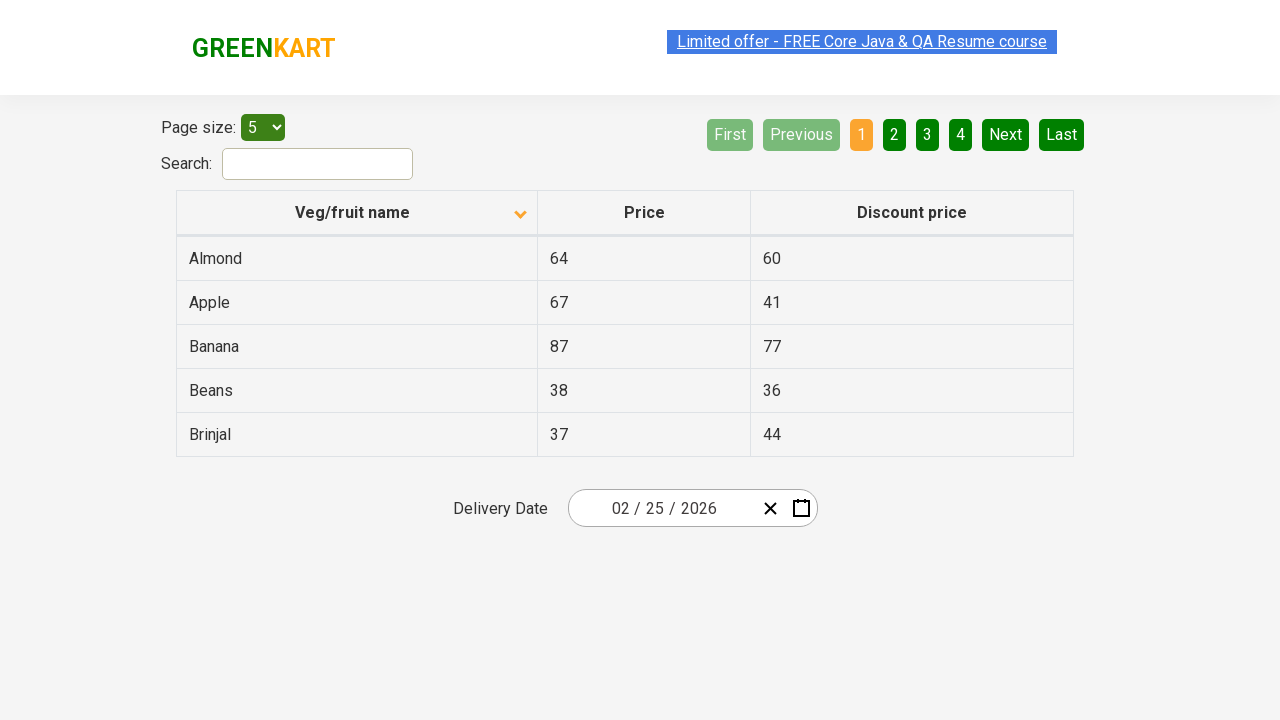

Waited 1000ms for sorting animation to complete
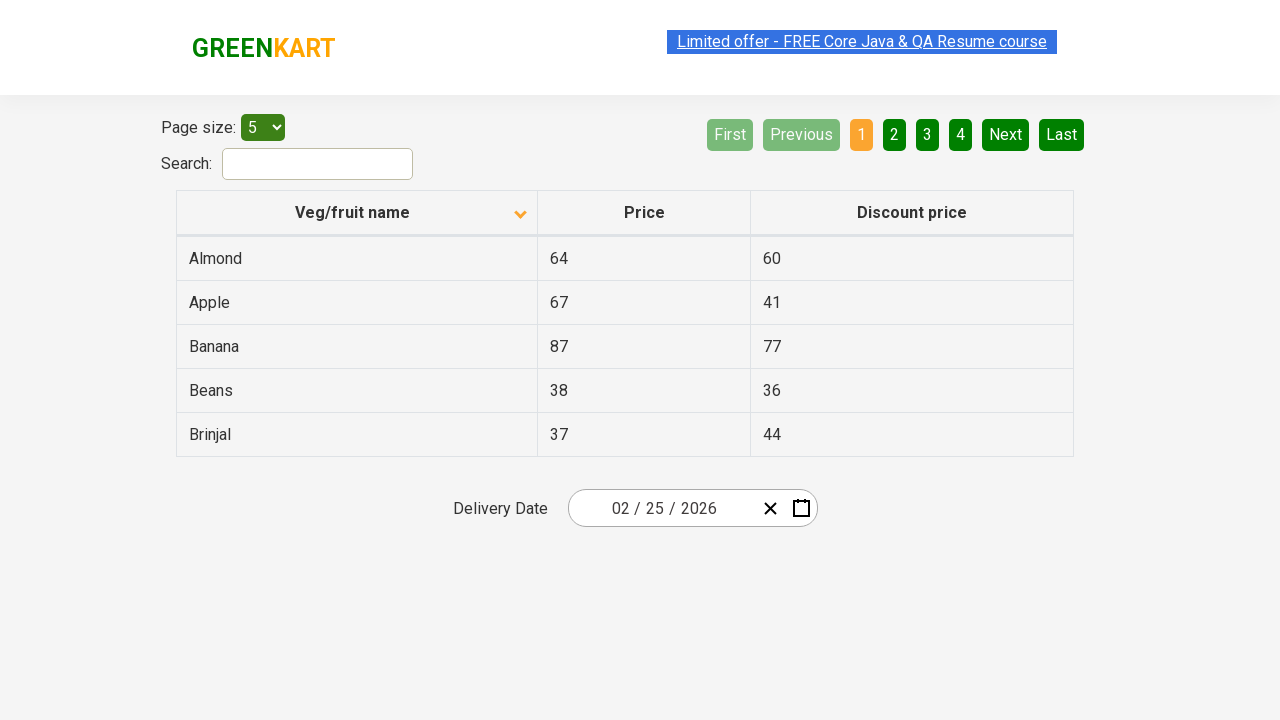

Retrieved all fruit/vegetable names from table first column
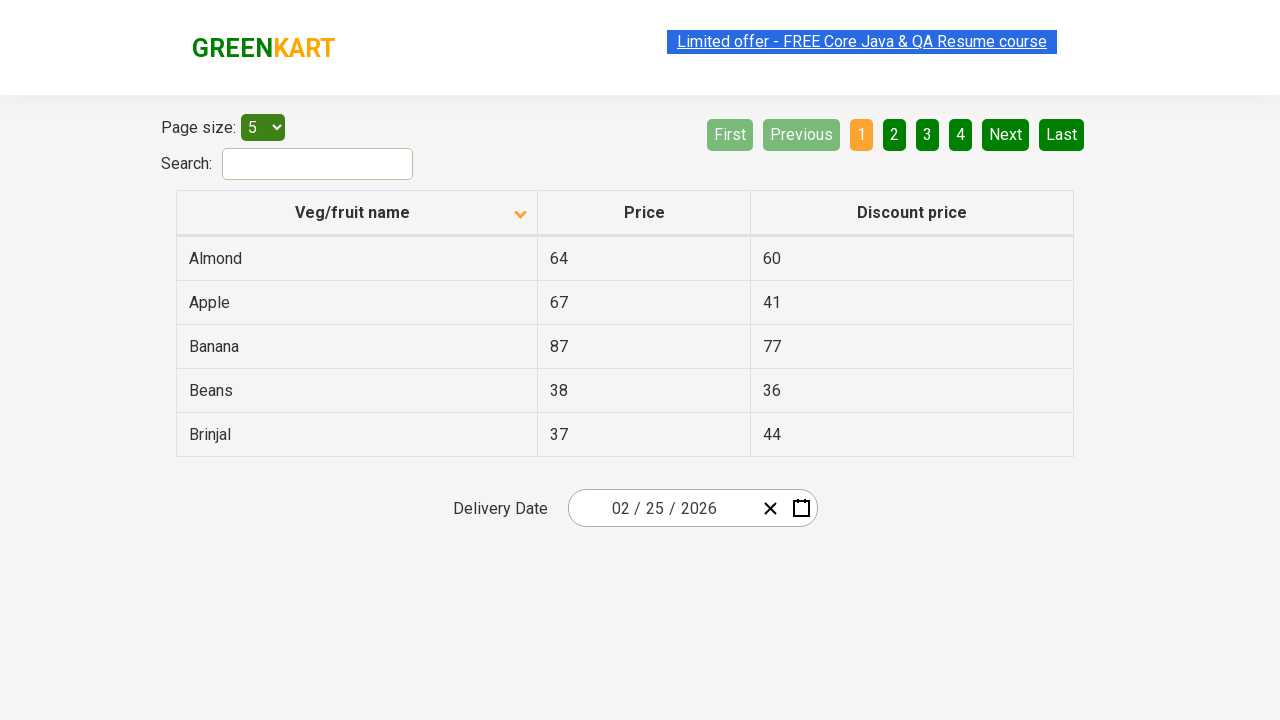

Extracted 5 fruit/vegetable names into list
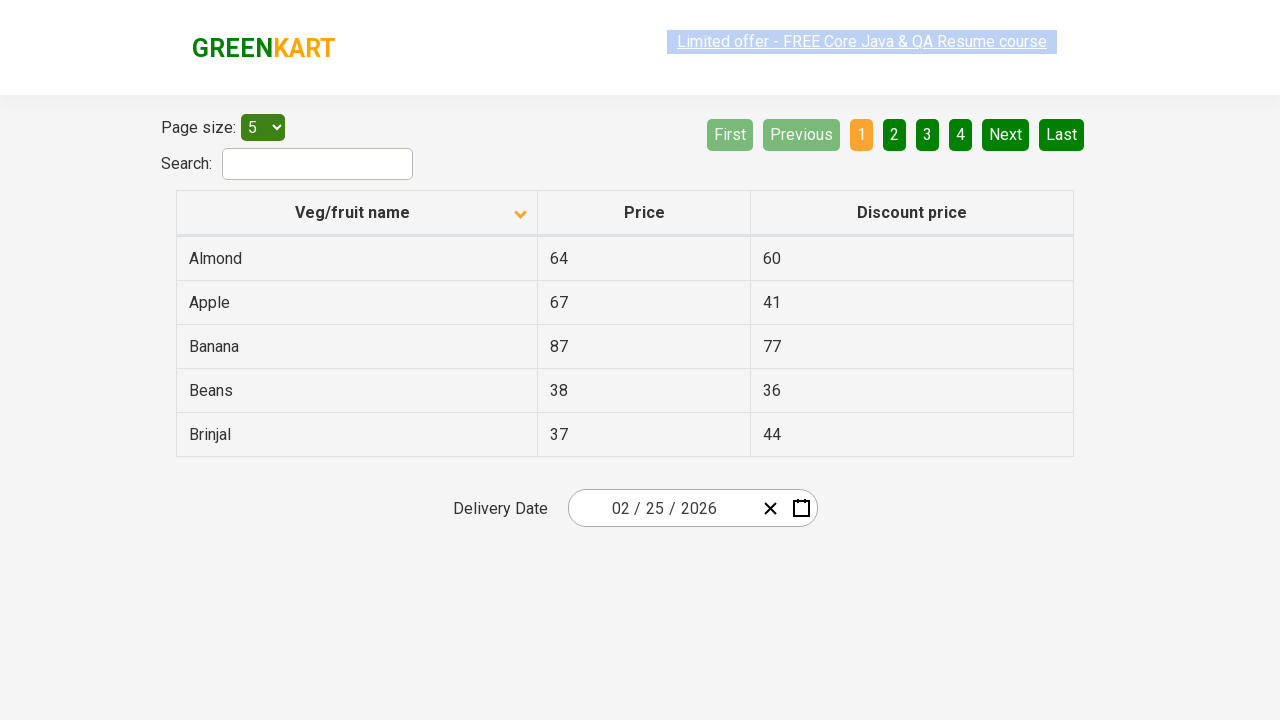

Created expected sorted list for comparison
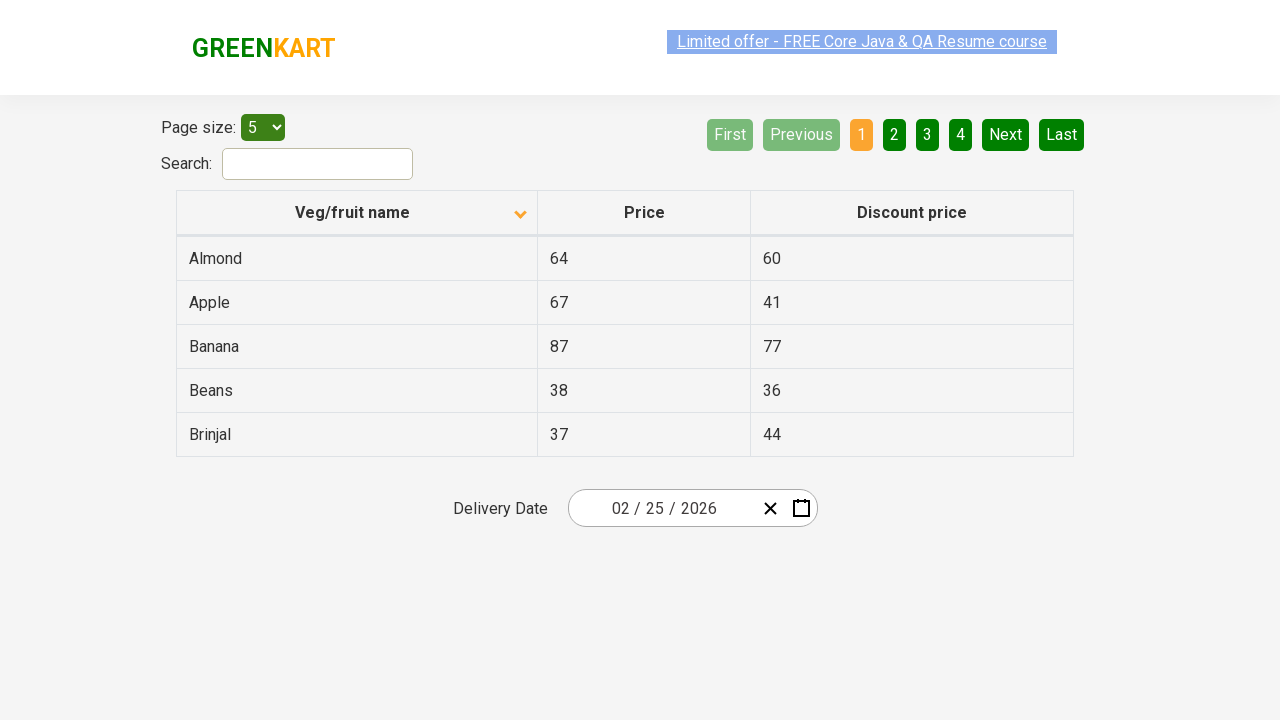

Assertion passed: table is sorted alphabetically by Veg/fruit name
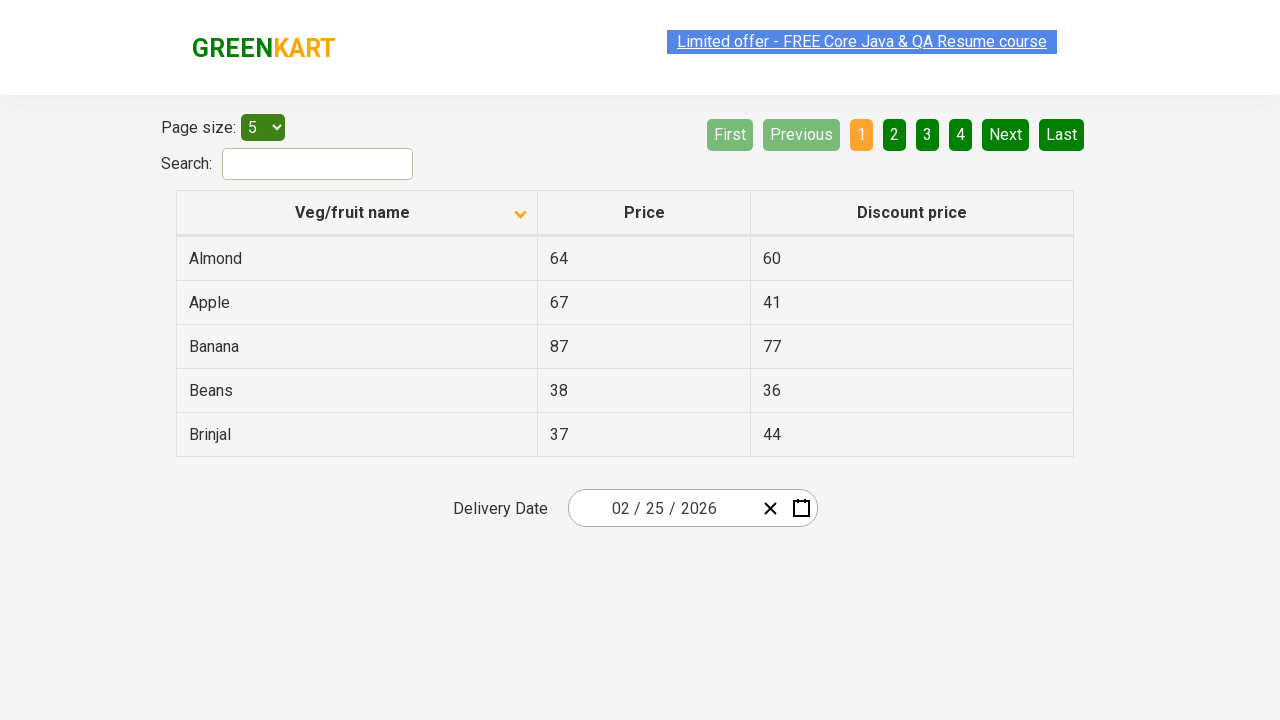

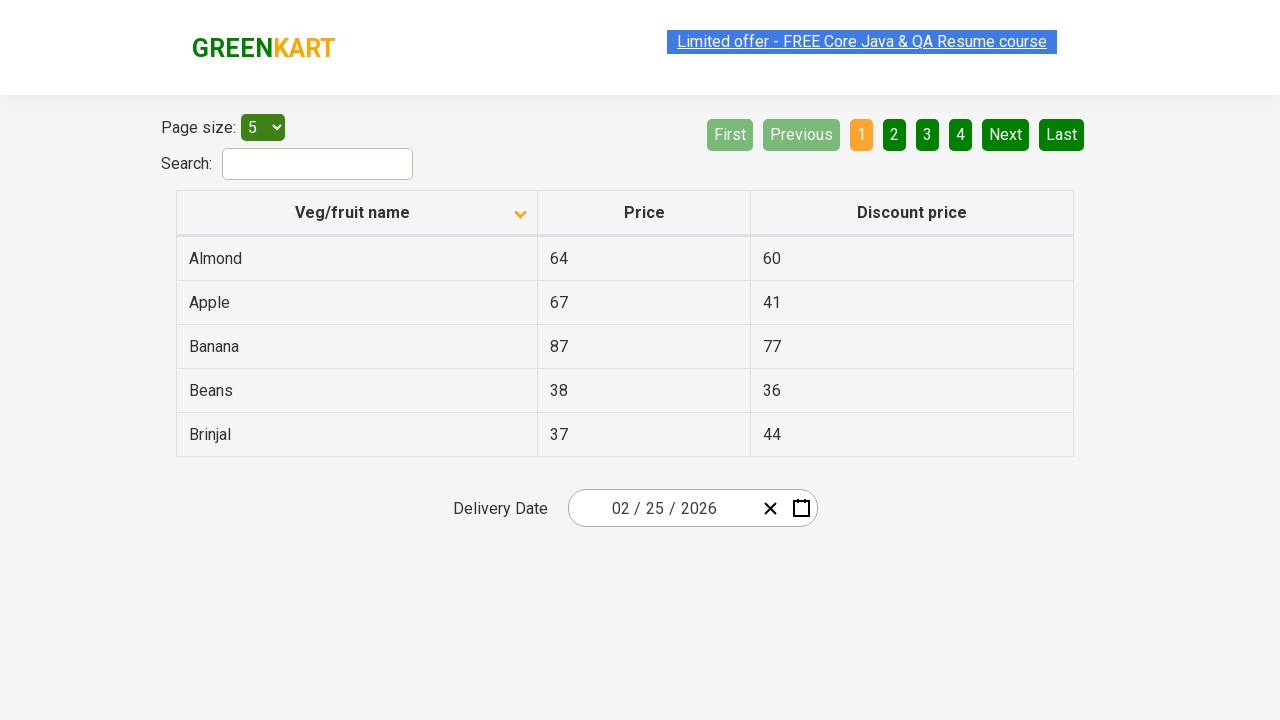